Tests e-commerce product search and add to cart functionality by searching for products and adding one to the cart

Starting URL: https://rahulshettyacademy.com/seleniumPractise/#/

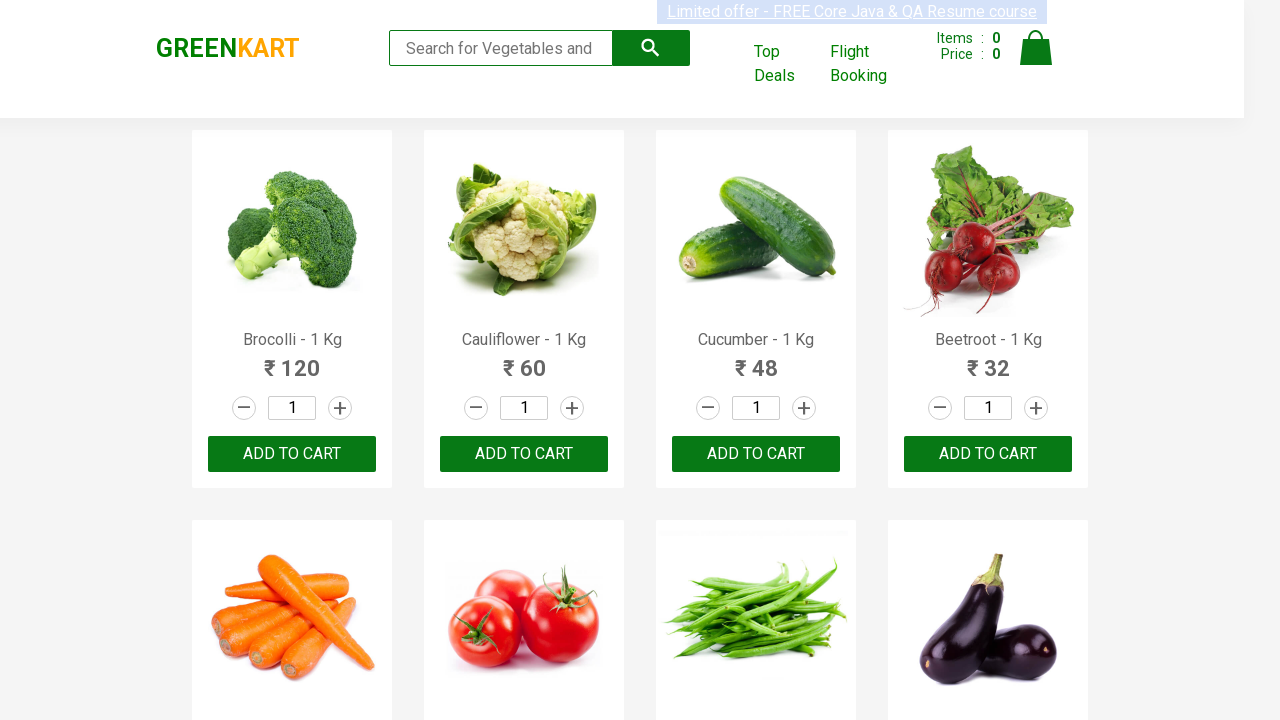

Filled search field with 'ca' to search for products on .search-keyword
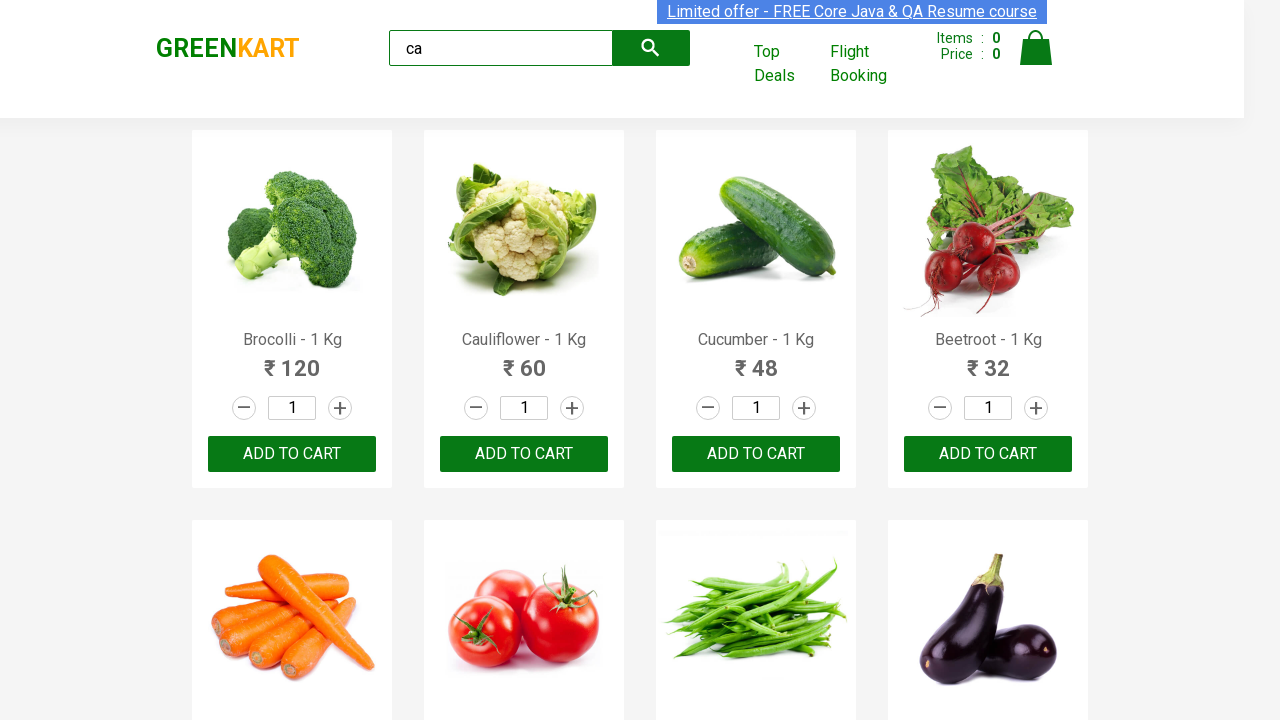

Waited 2 seconds for search results to filter
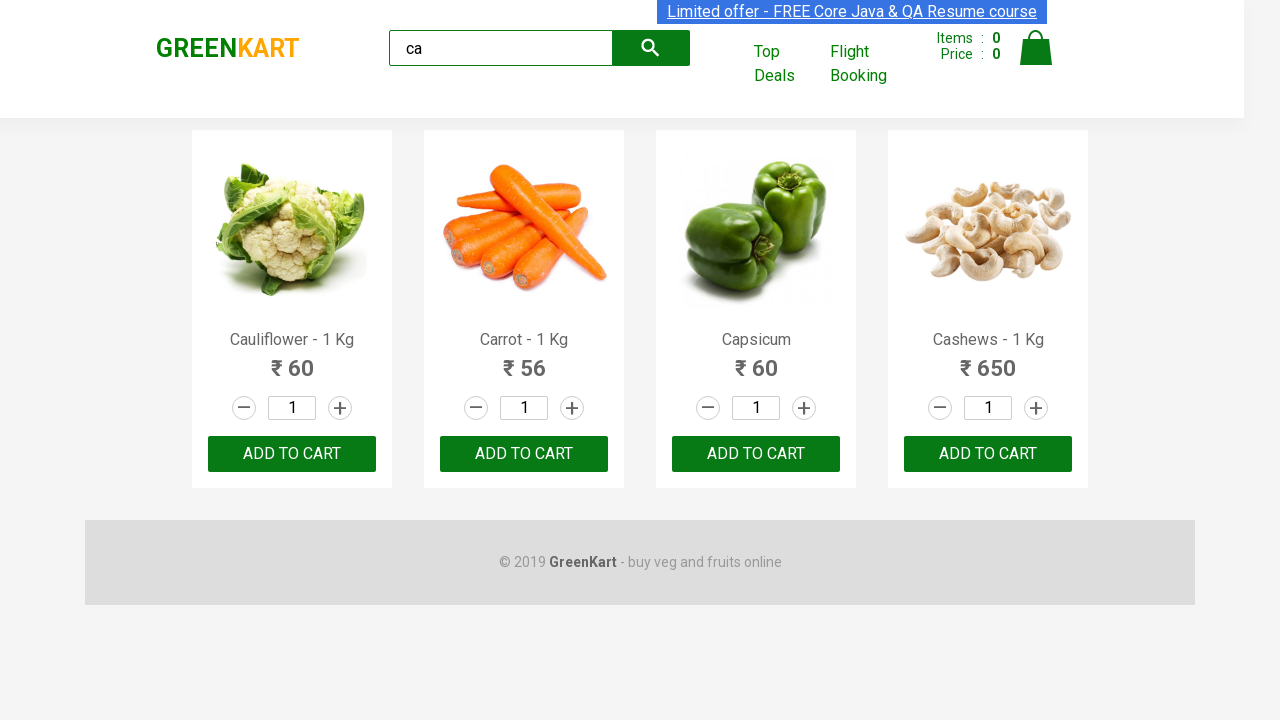

Verified that filtered products are now visible
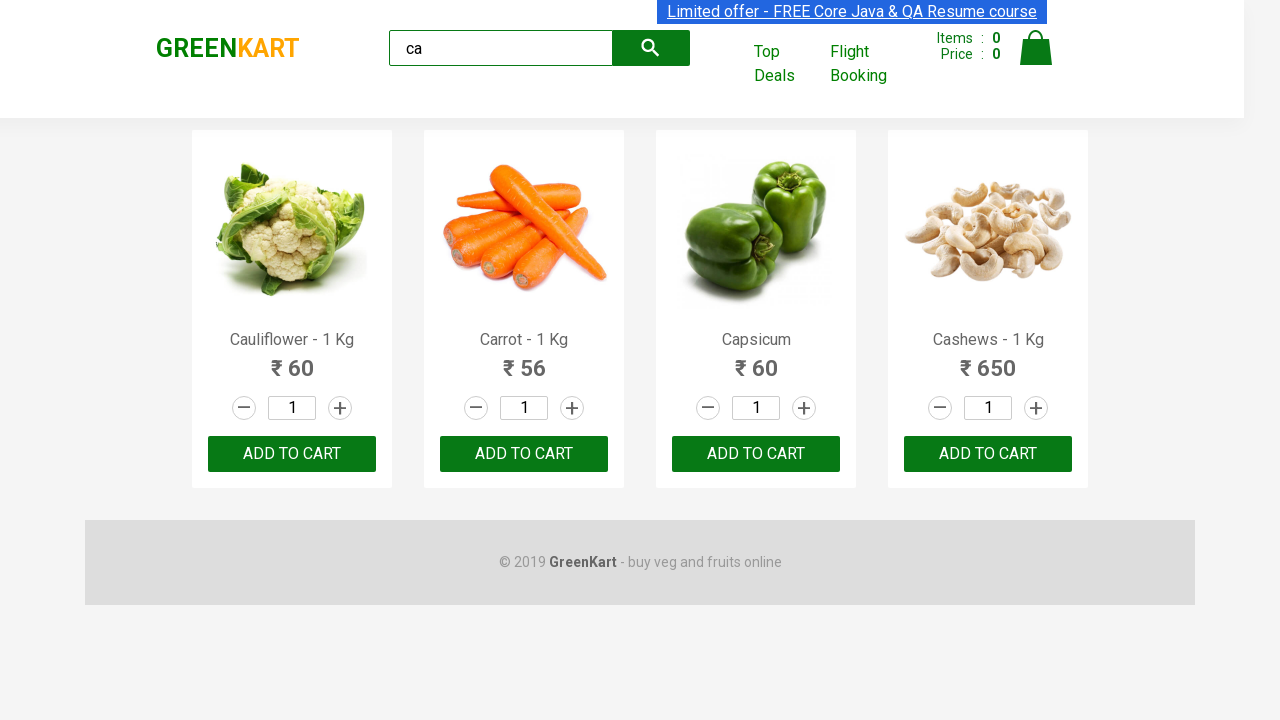

Clicked 'ADD TO CART' button for the third product at (756, 454) on .products .product >> nth=2 >> text=ADD TO CART
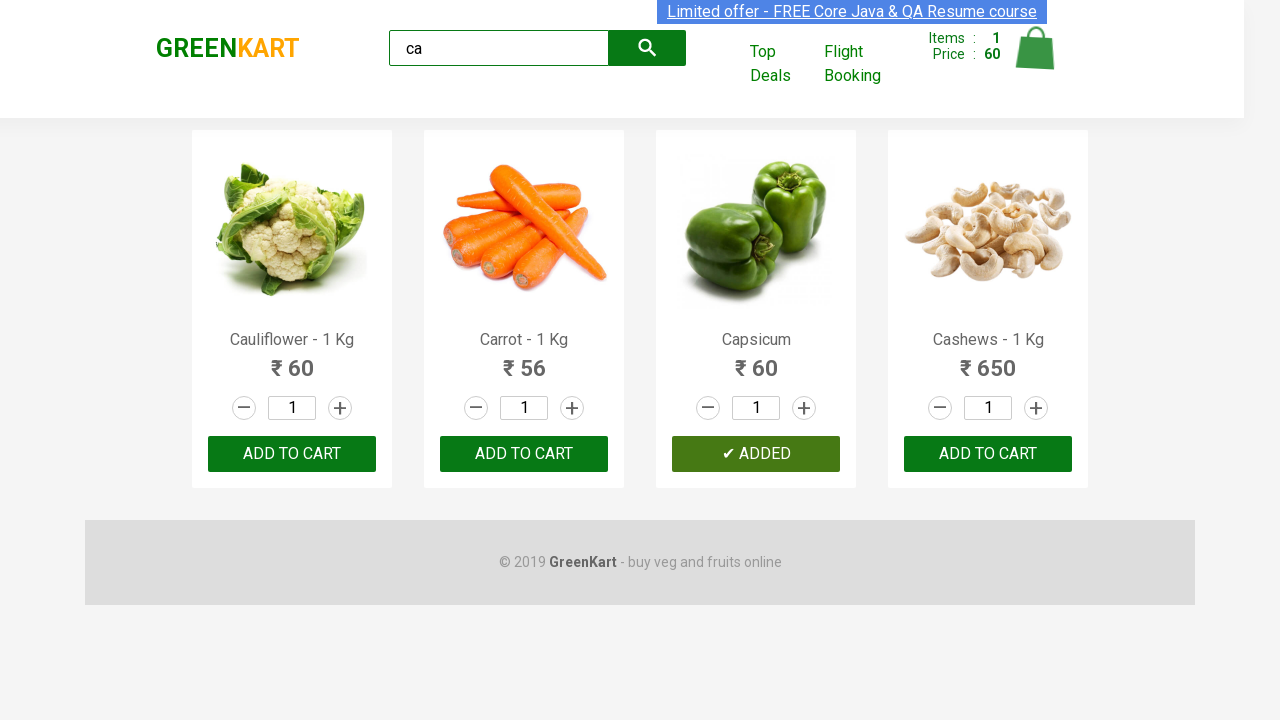

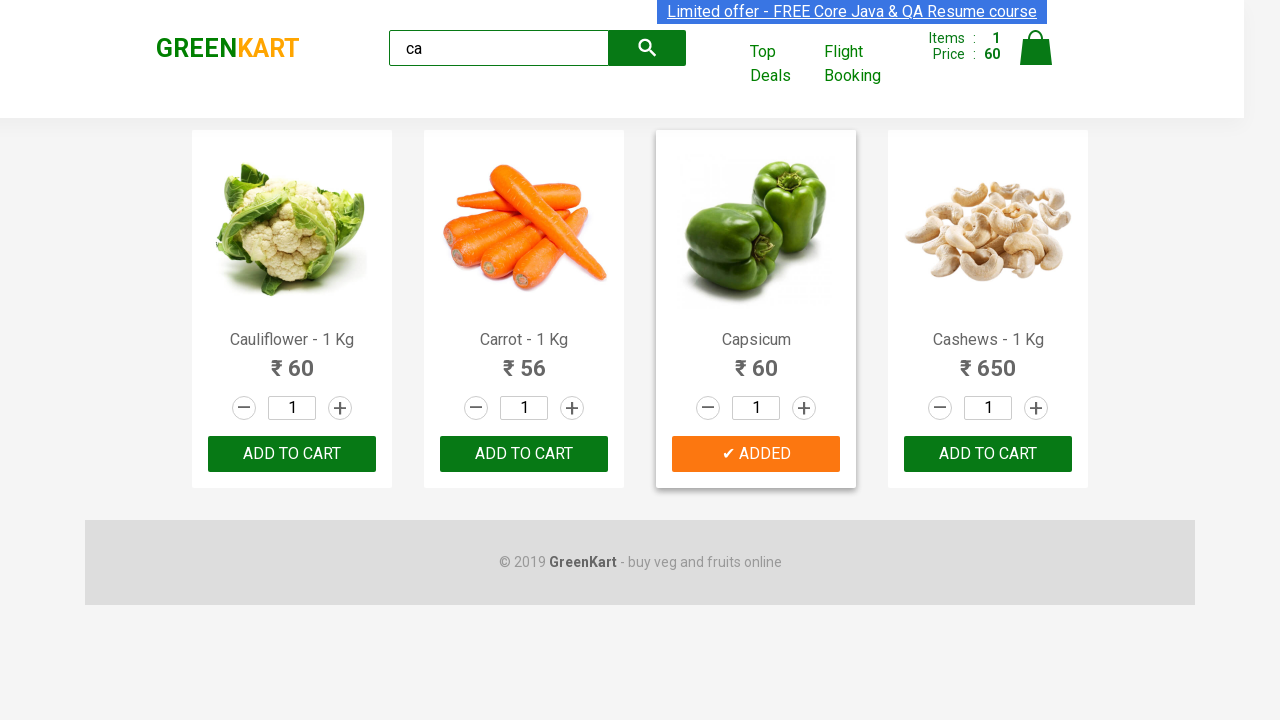